Navigates to a Stepik lesson page and verifies the page loads successfully

Starting URL: https://stepik.org/lesson/25969/step/8

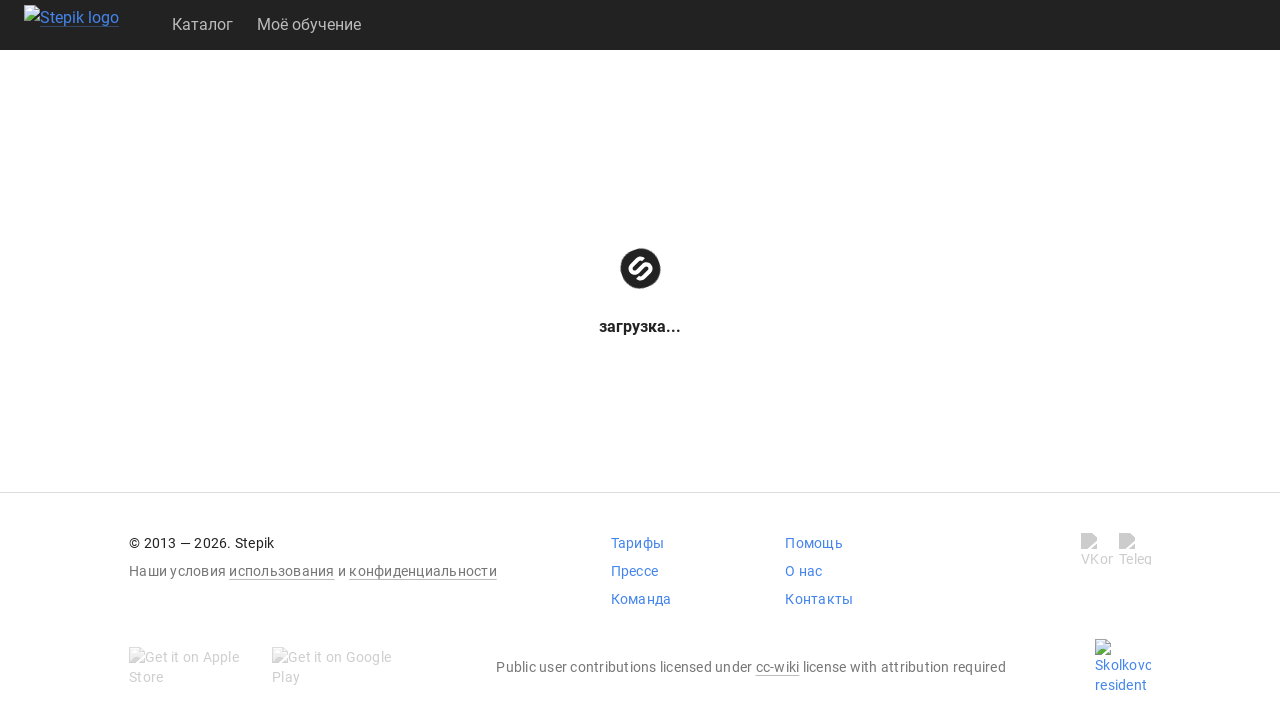

Page body element loaded
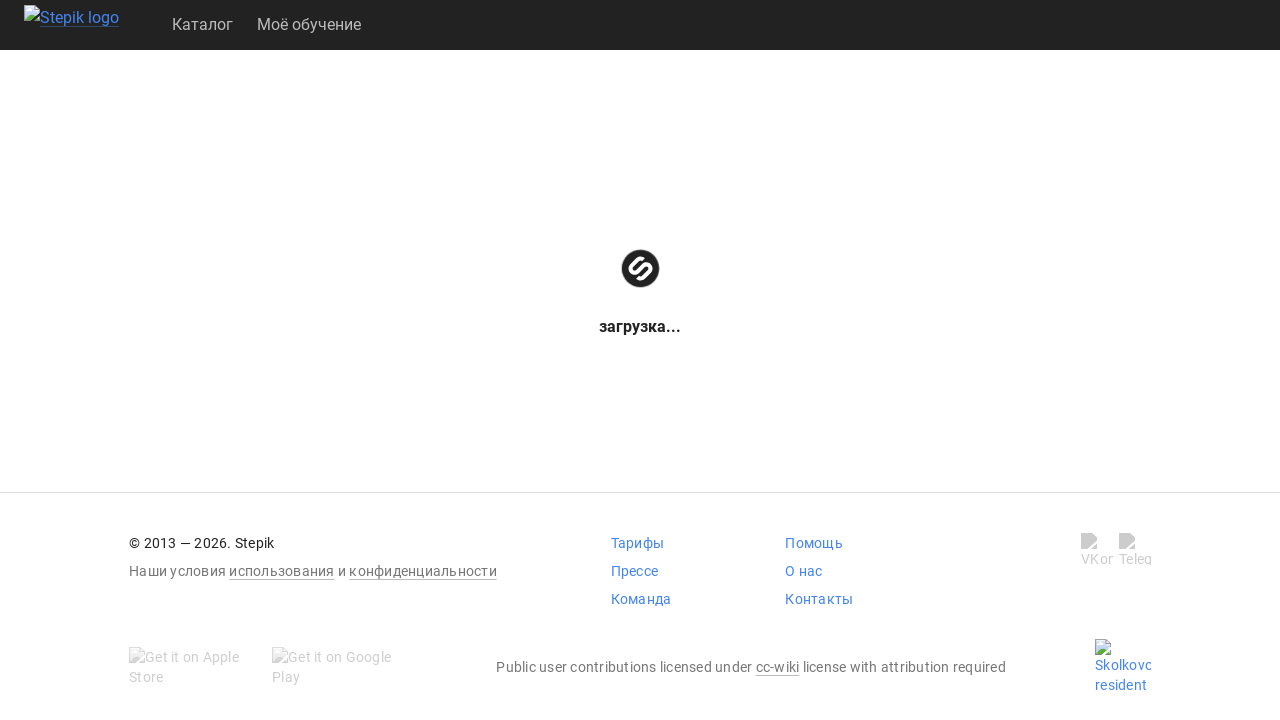

Page network idle state reached, Stepik lesson page fully loaded
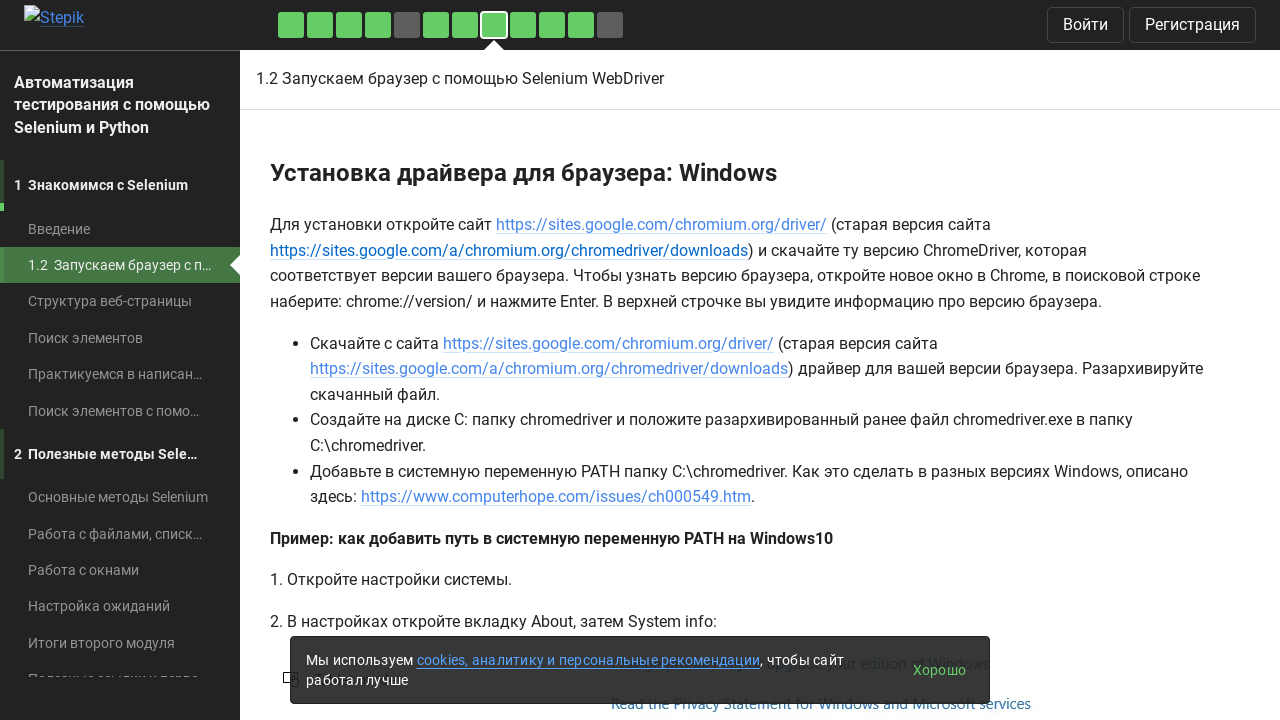

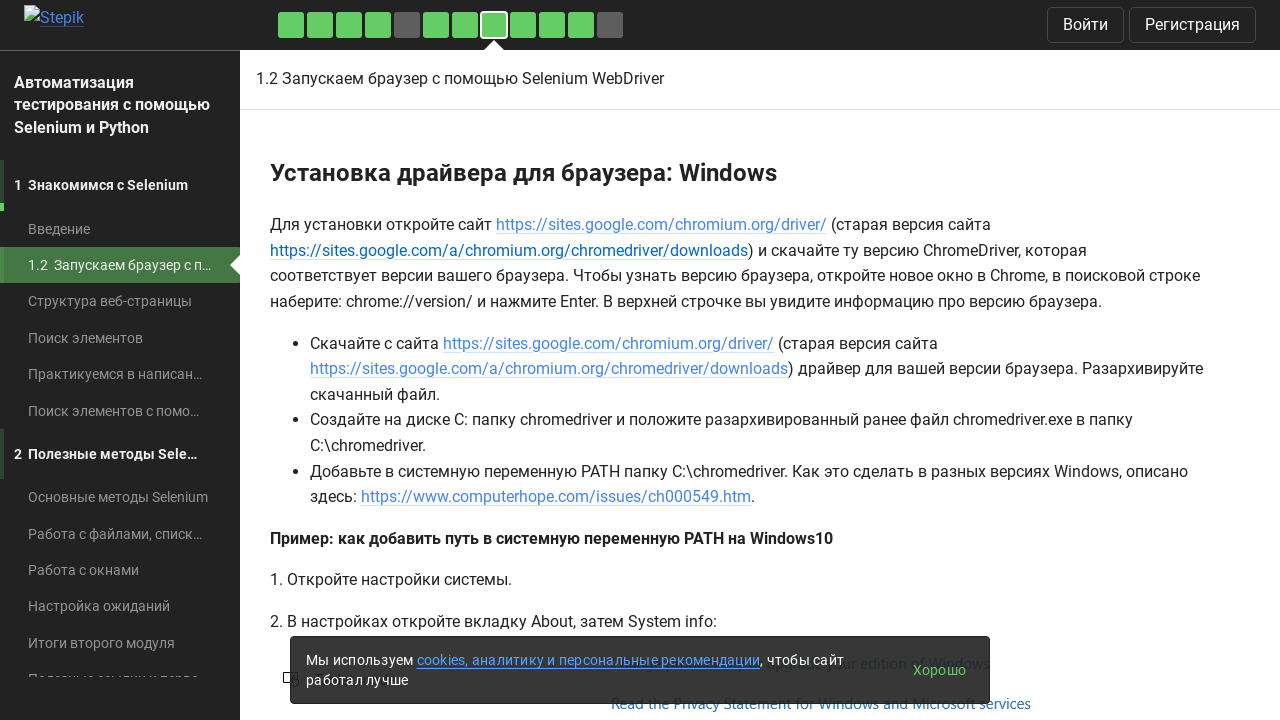